Navigates to multiple resource pages (ngrx and sql) and verifies they load successfully

Starting URL: https://timdeschryver.dev/resources/ngrx

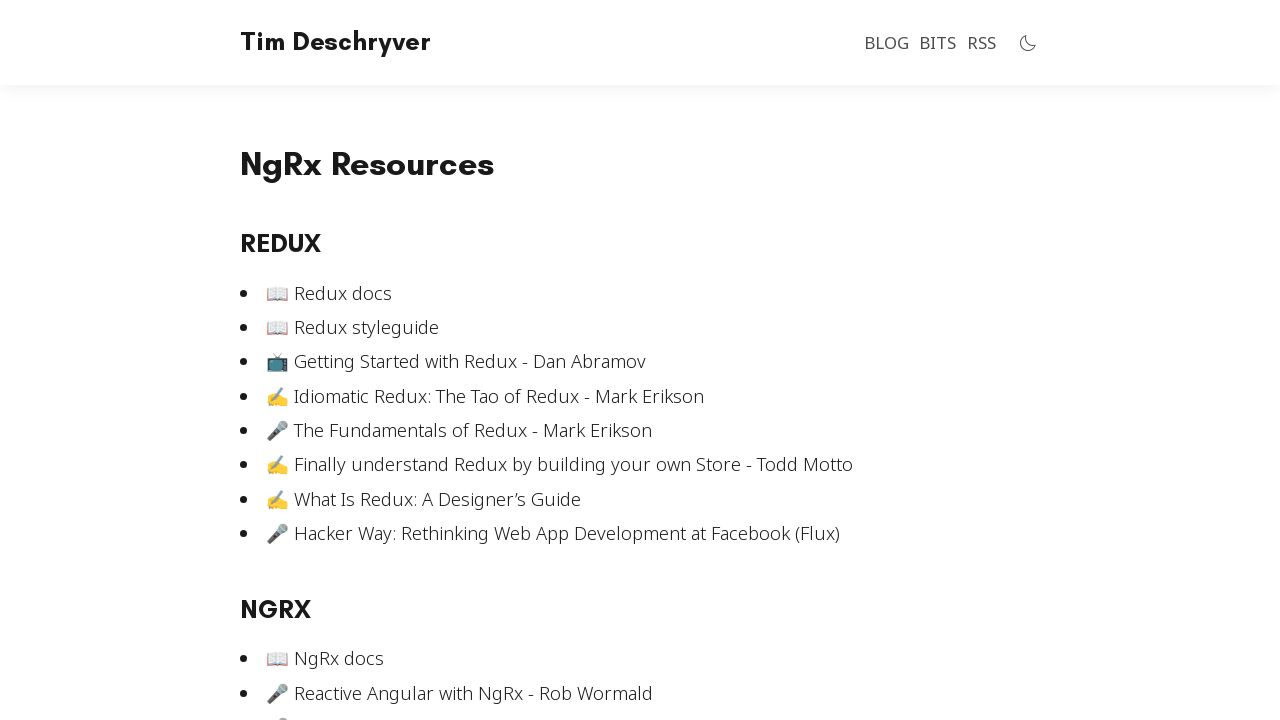

Waited for ngrx resources page to load
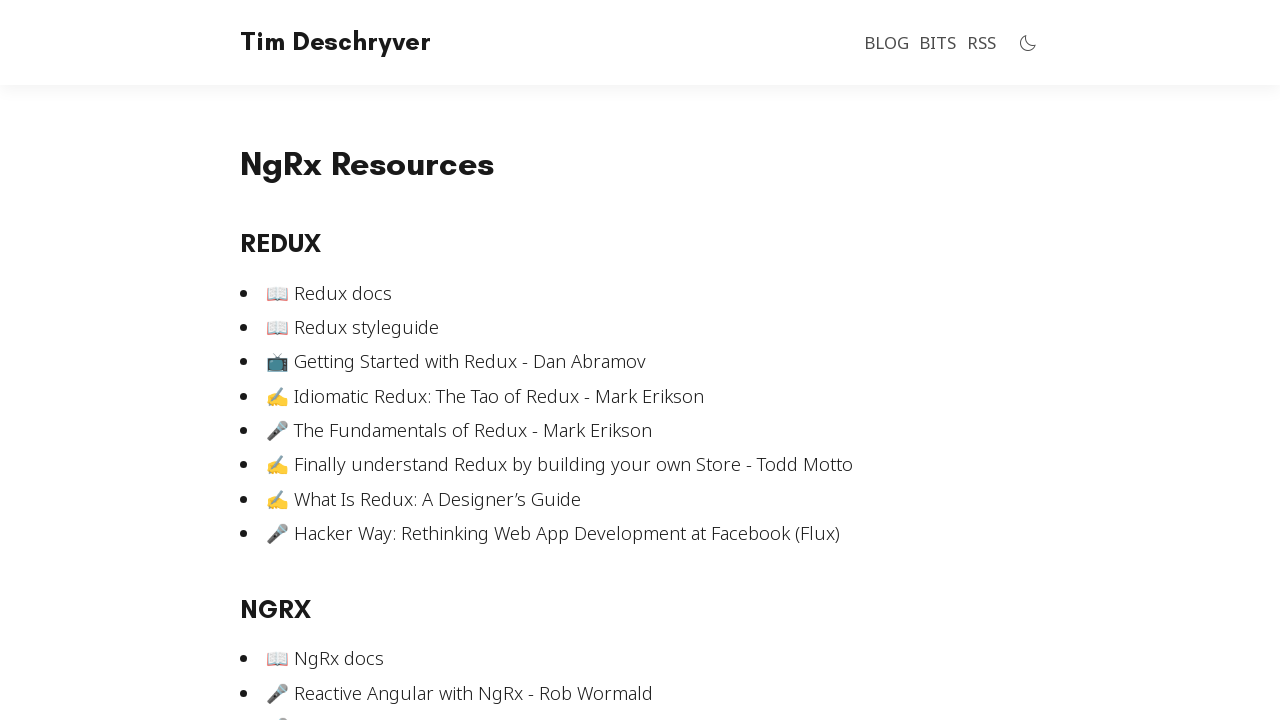

Navigated to sql resources page
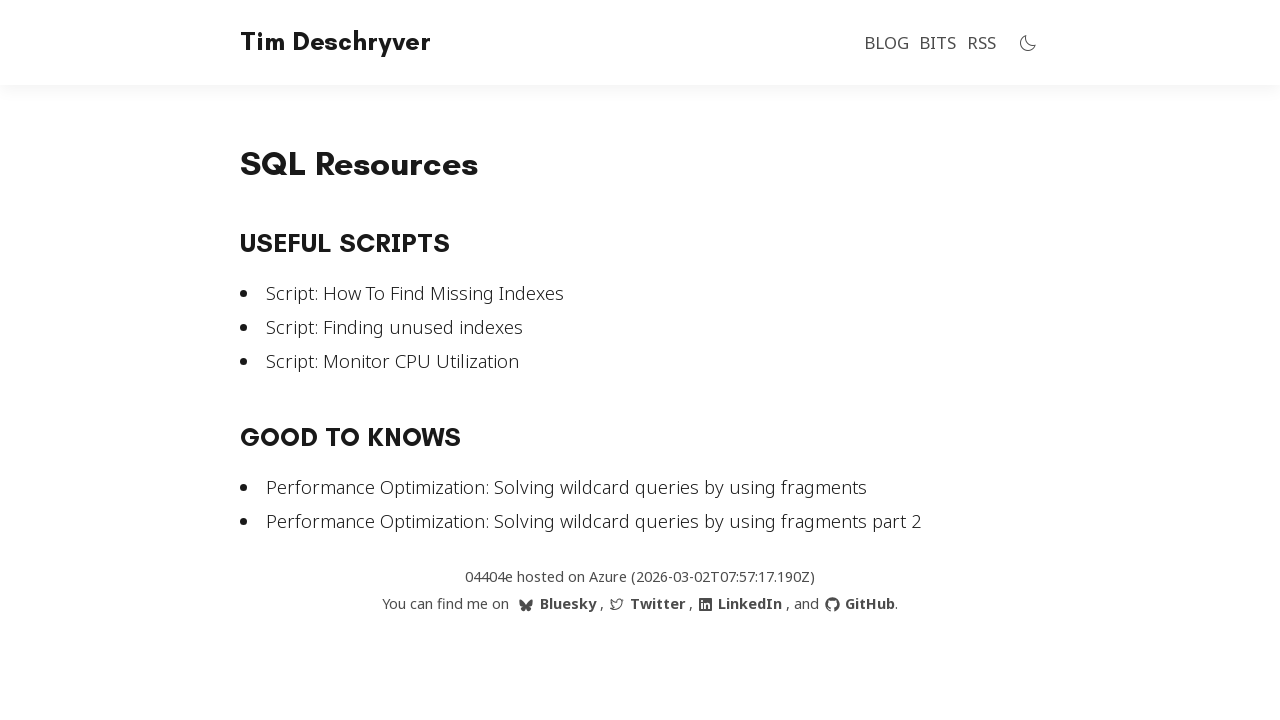

Waited for sql resources page to load
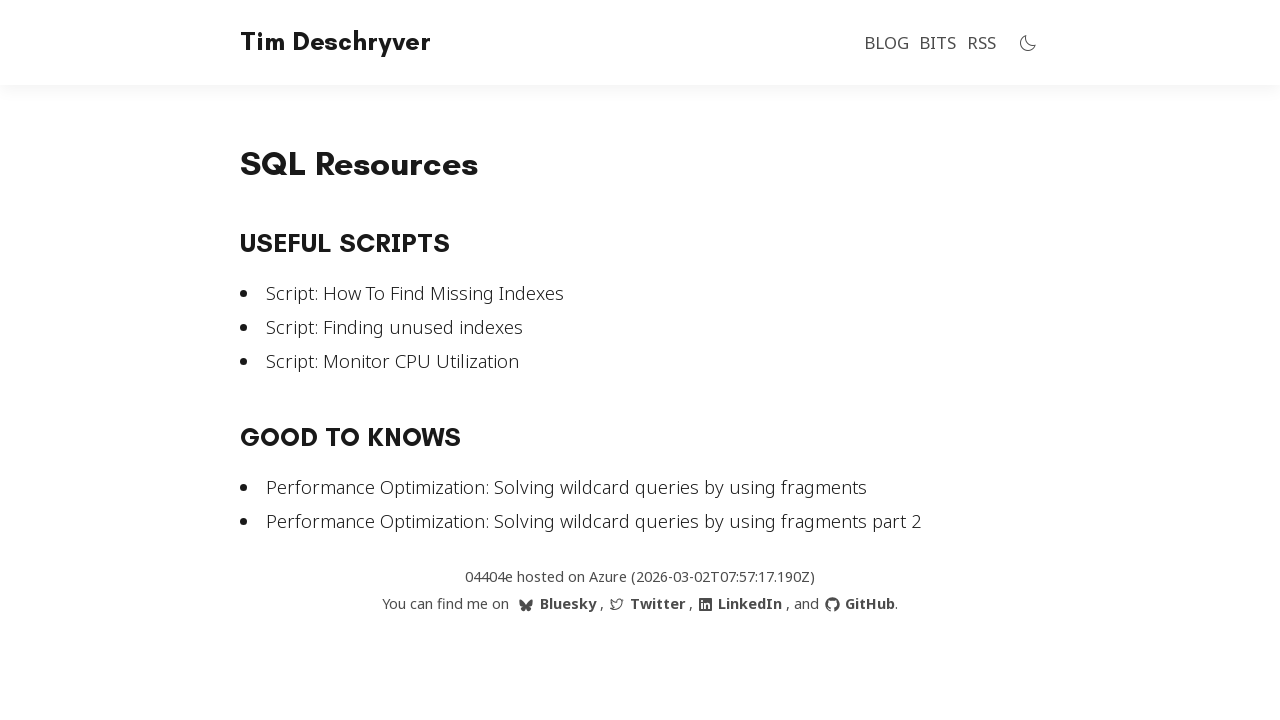

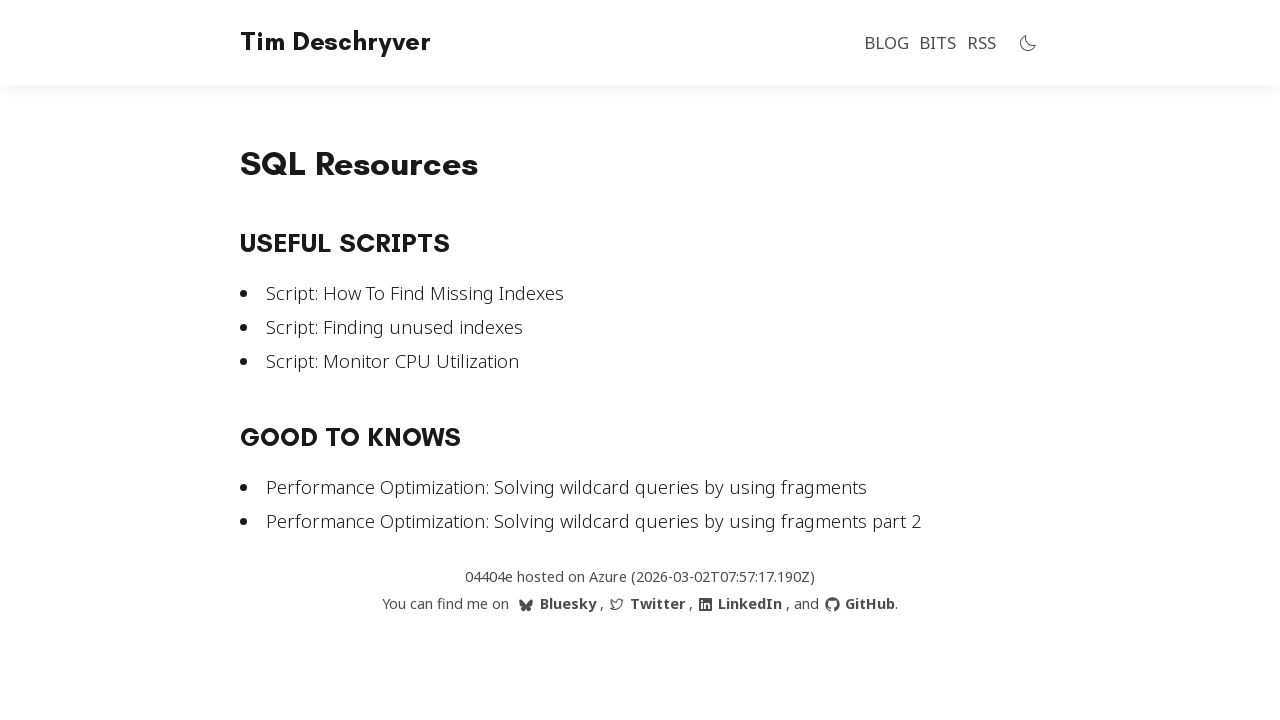